Tests iFrame form submission by filling first name and last name fields within an iframe, submitting the form, and validating the result message

Starting URL: https://www.techglobal-training.com/frontend

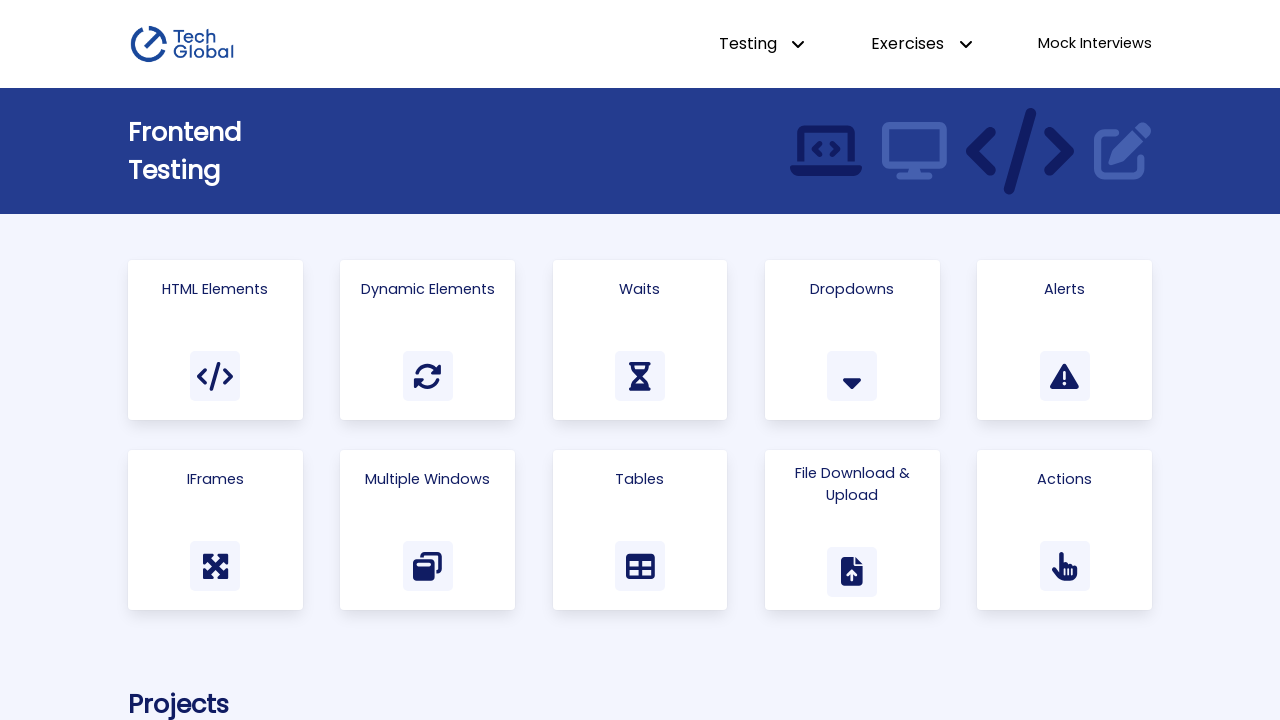

Clicked on IFrames link at (215, 479) on text=IFrames
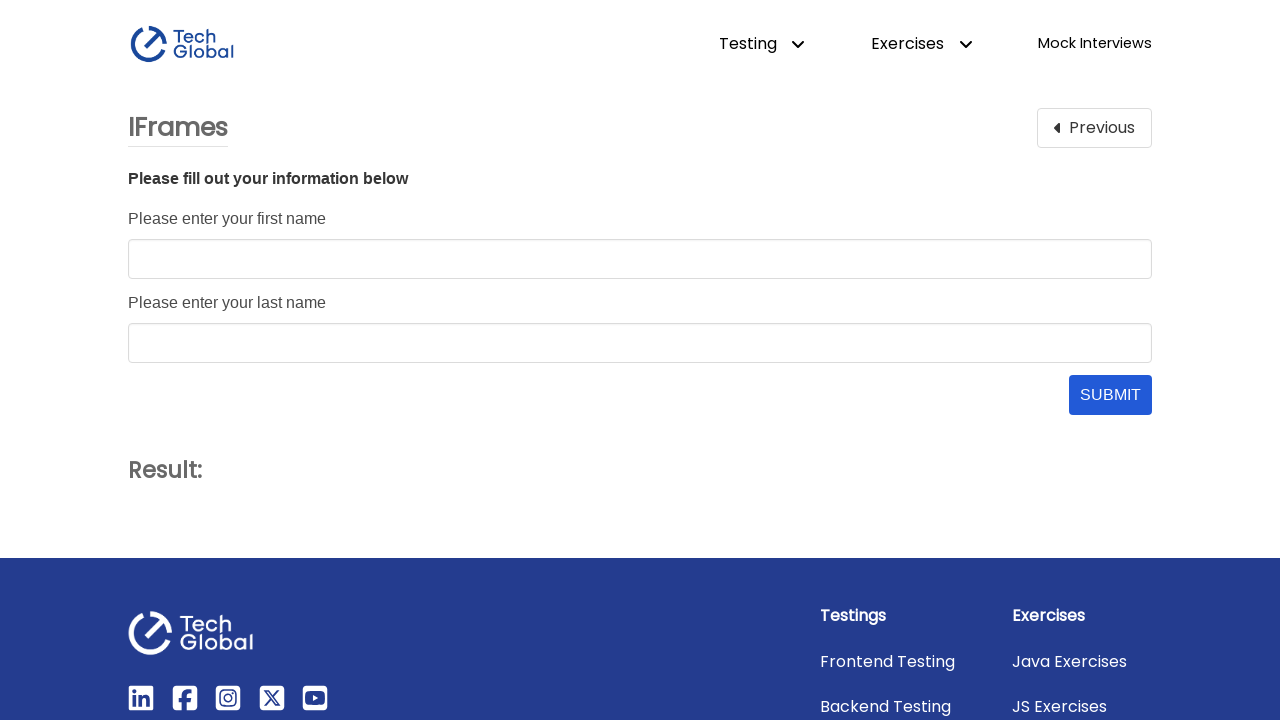

Located iframe with id 'form_frame'
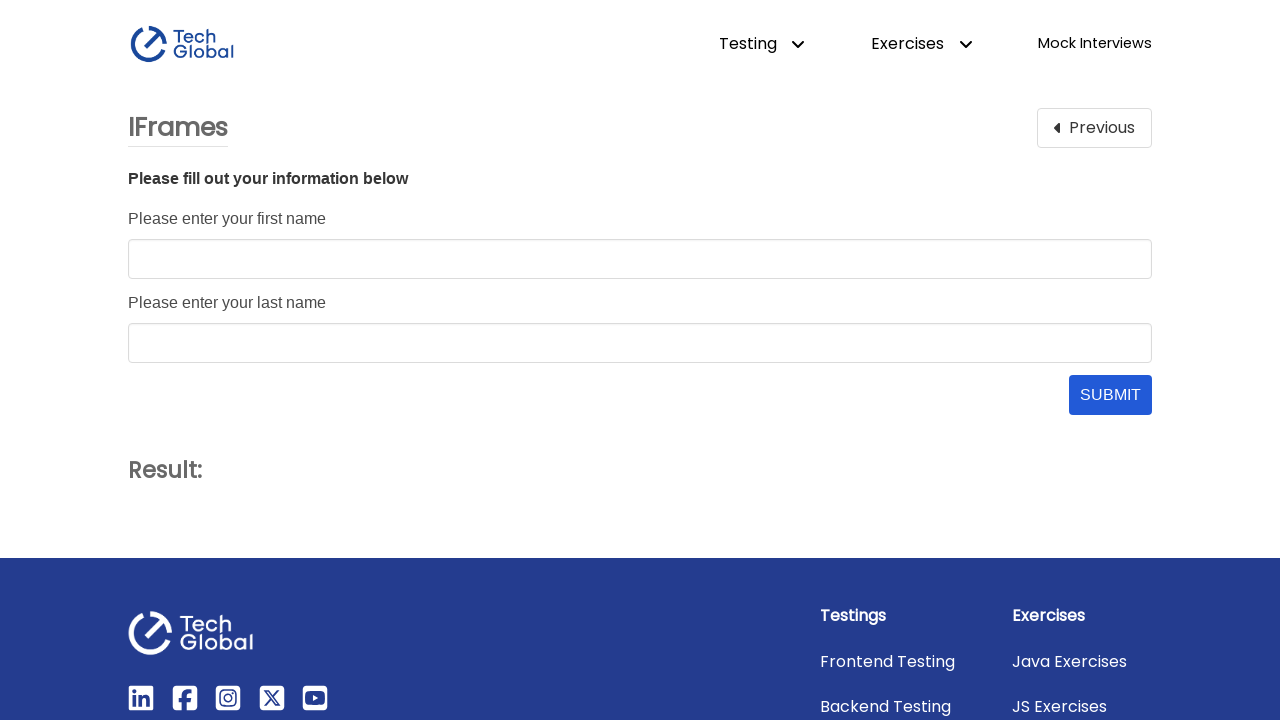

Waited for last name input field to be visible
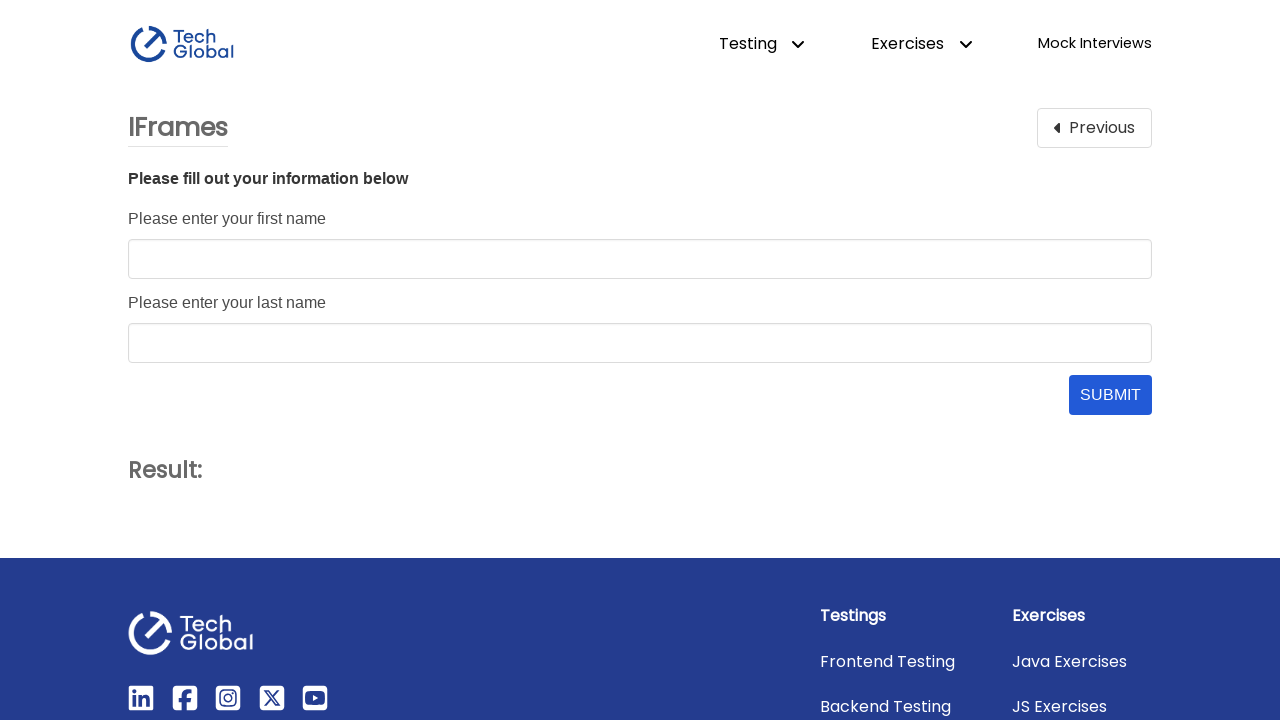

Filled first name field with 'John' on #form_frame >> internal:control=enter-frame >> #first_name
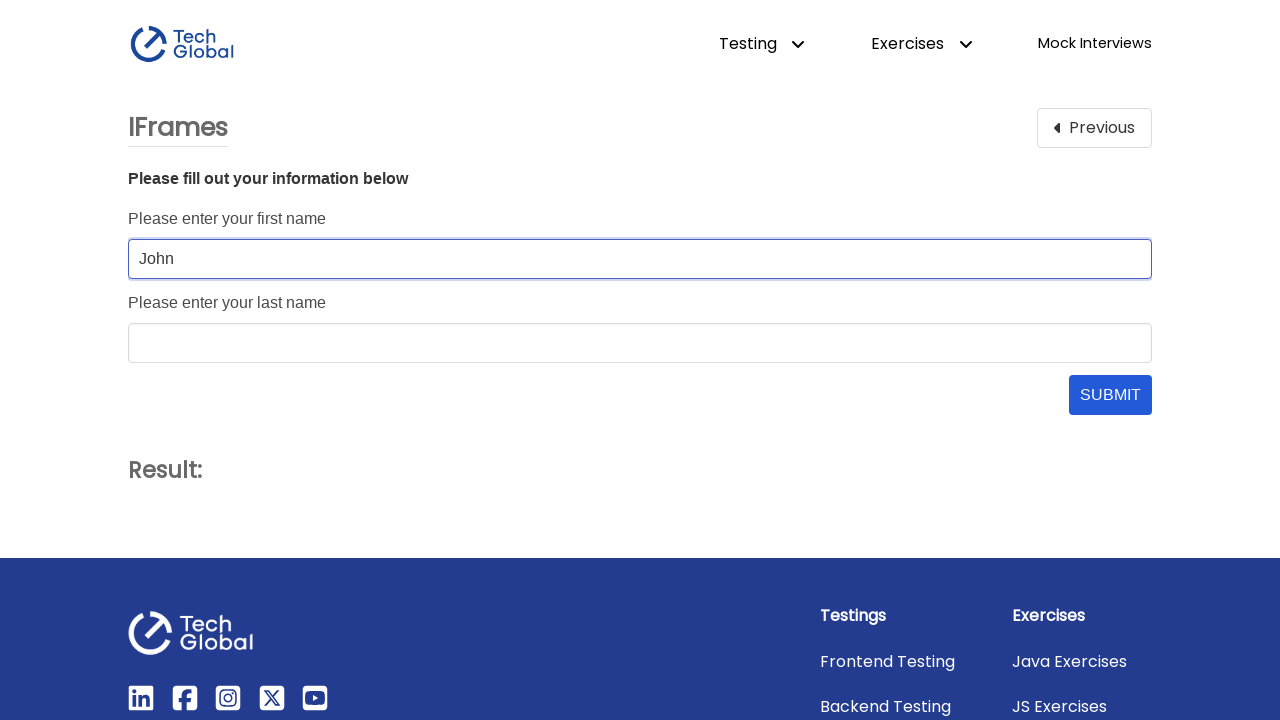

Filled last name field with 'Doe' on #form_frame >> internal:control=enter-frame >> #last_name
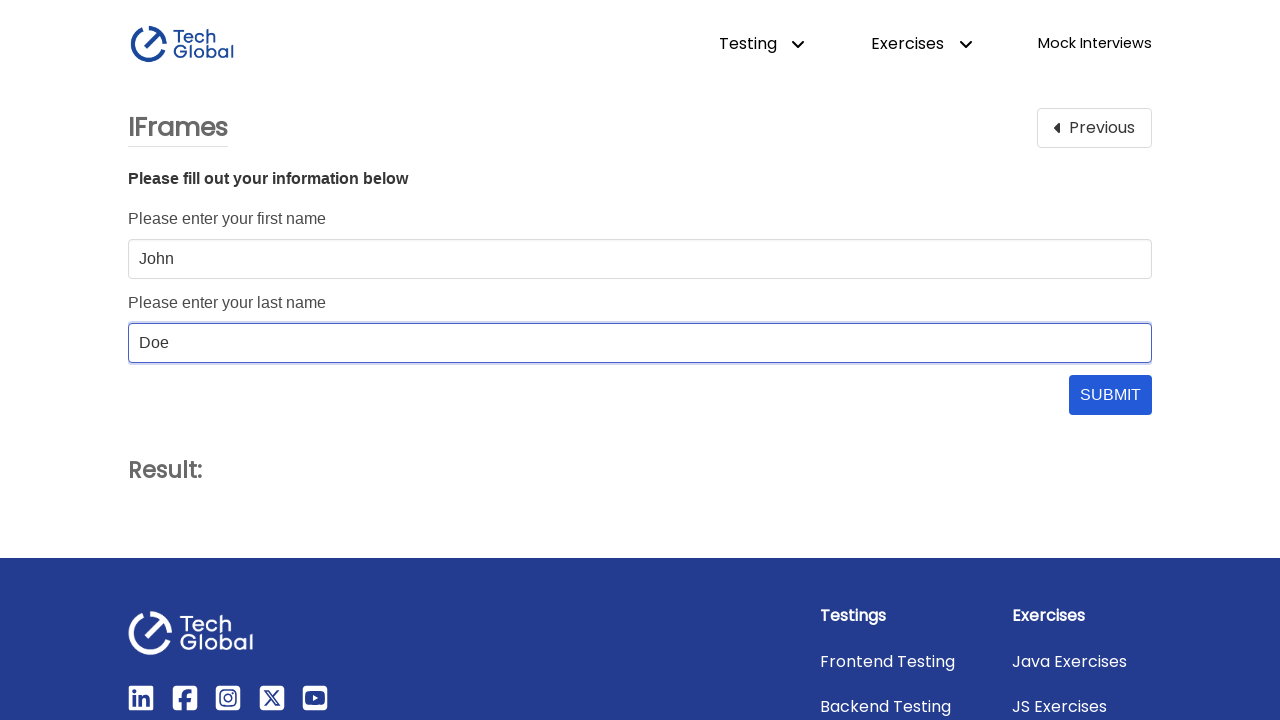

Clicked SUBMIT button in iframe at (1110, 395) on #form_frame >> internal:control=enter-frame >> text=SUBMIT
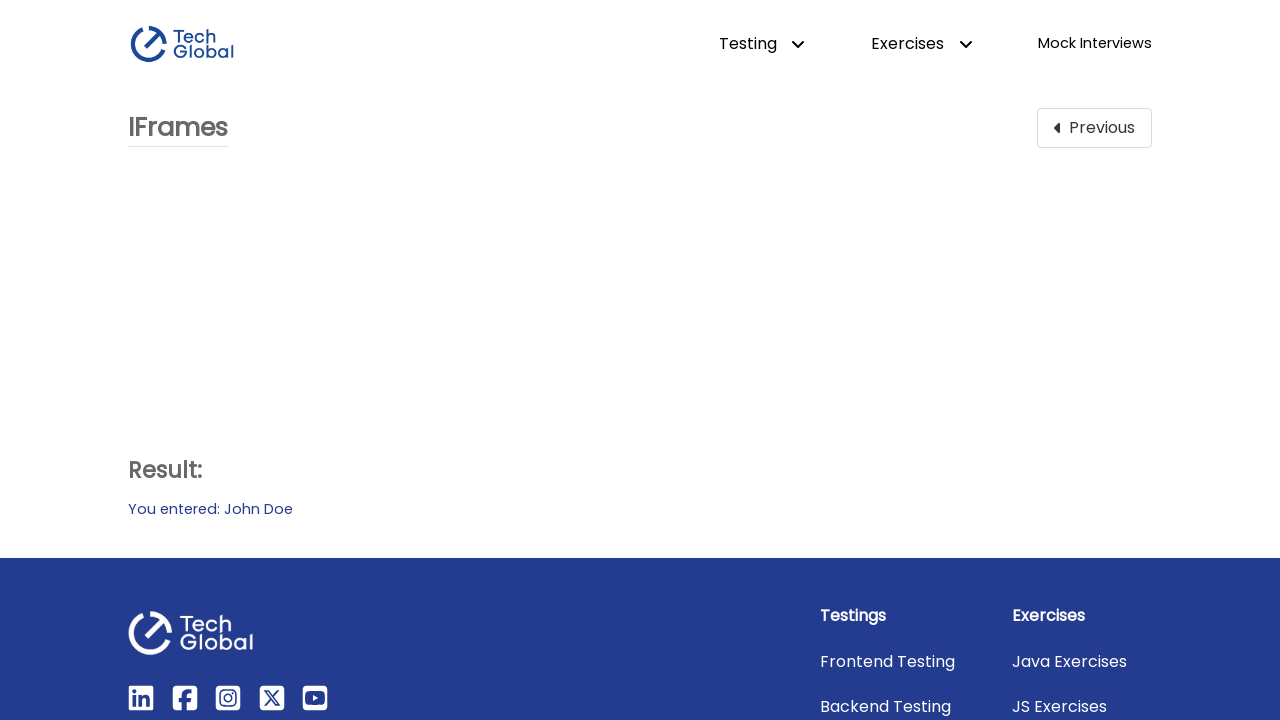

Validated result message displays 'You entered: John Doe'
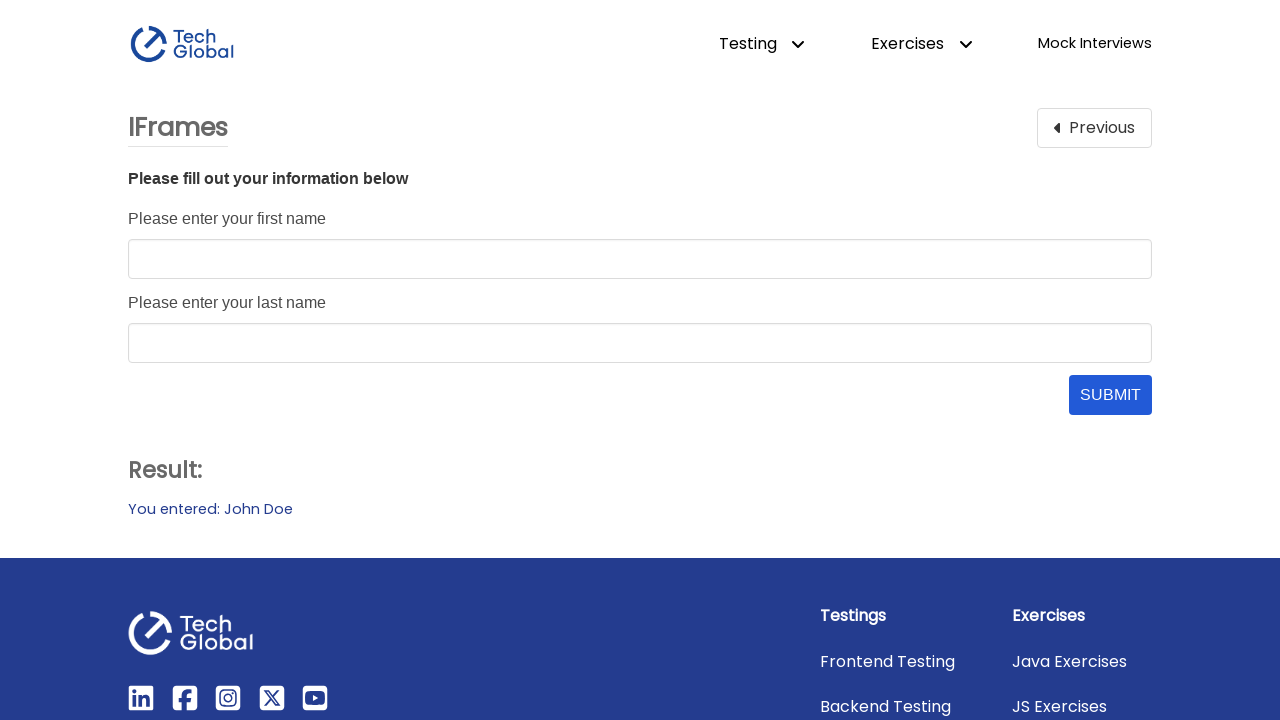

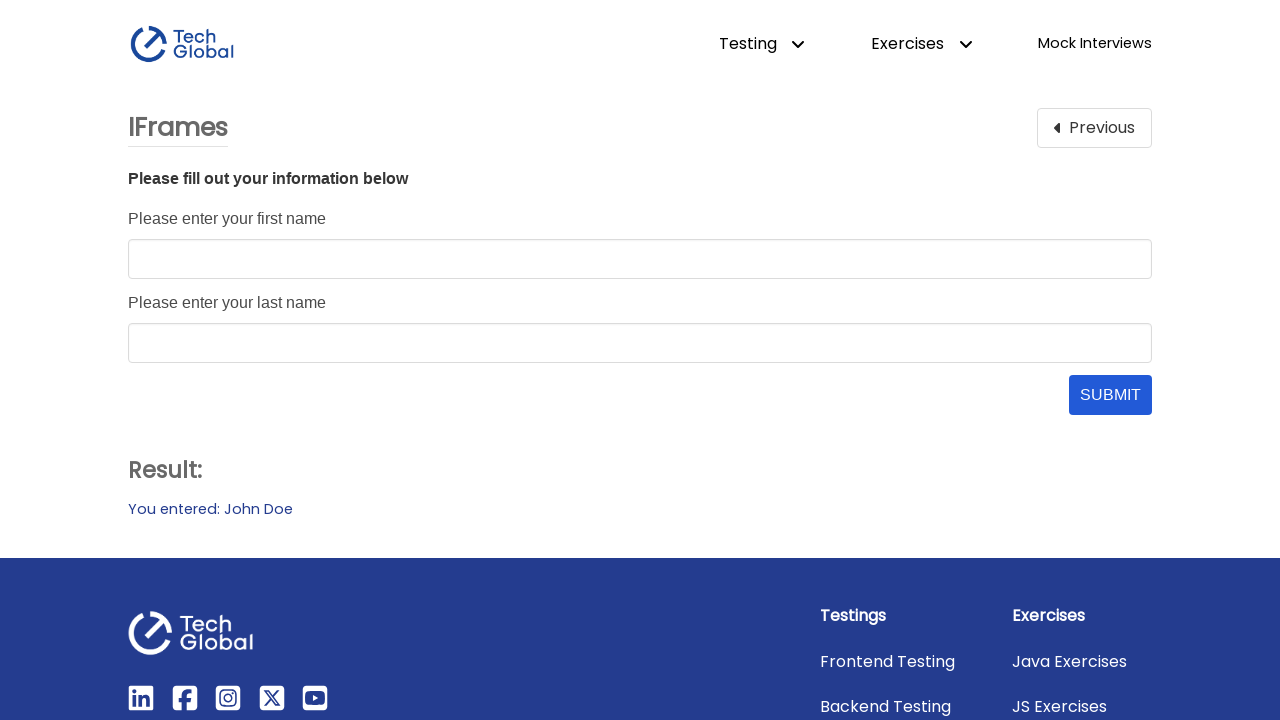